Tests browser navigation commands by navigating to a page, then using back, forward, and refresh operations to verify navigation functionality.

Starting URL: https://rahulshettyacademy.com/AutomationPractice/

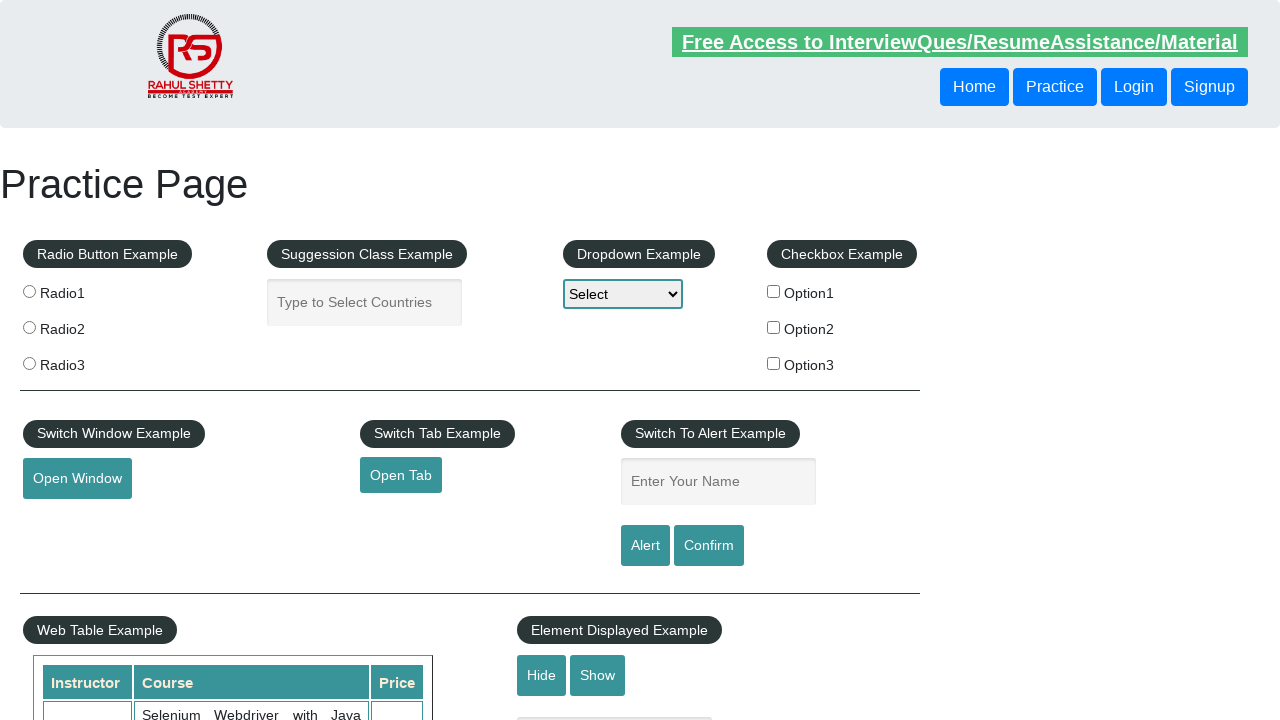

Set viewport size to 1920x1080
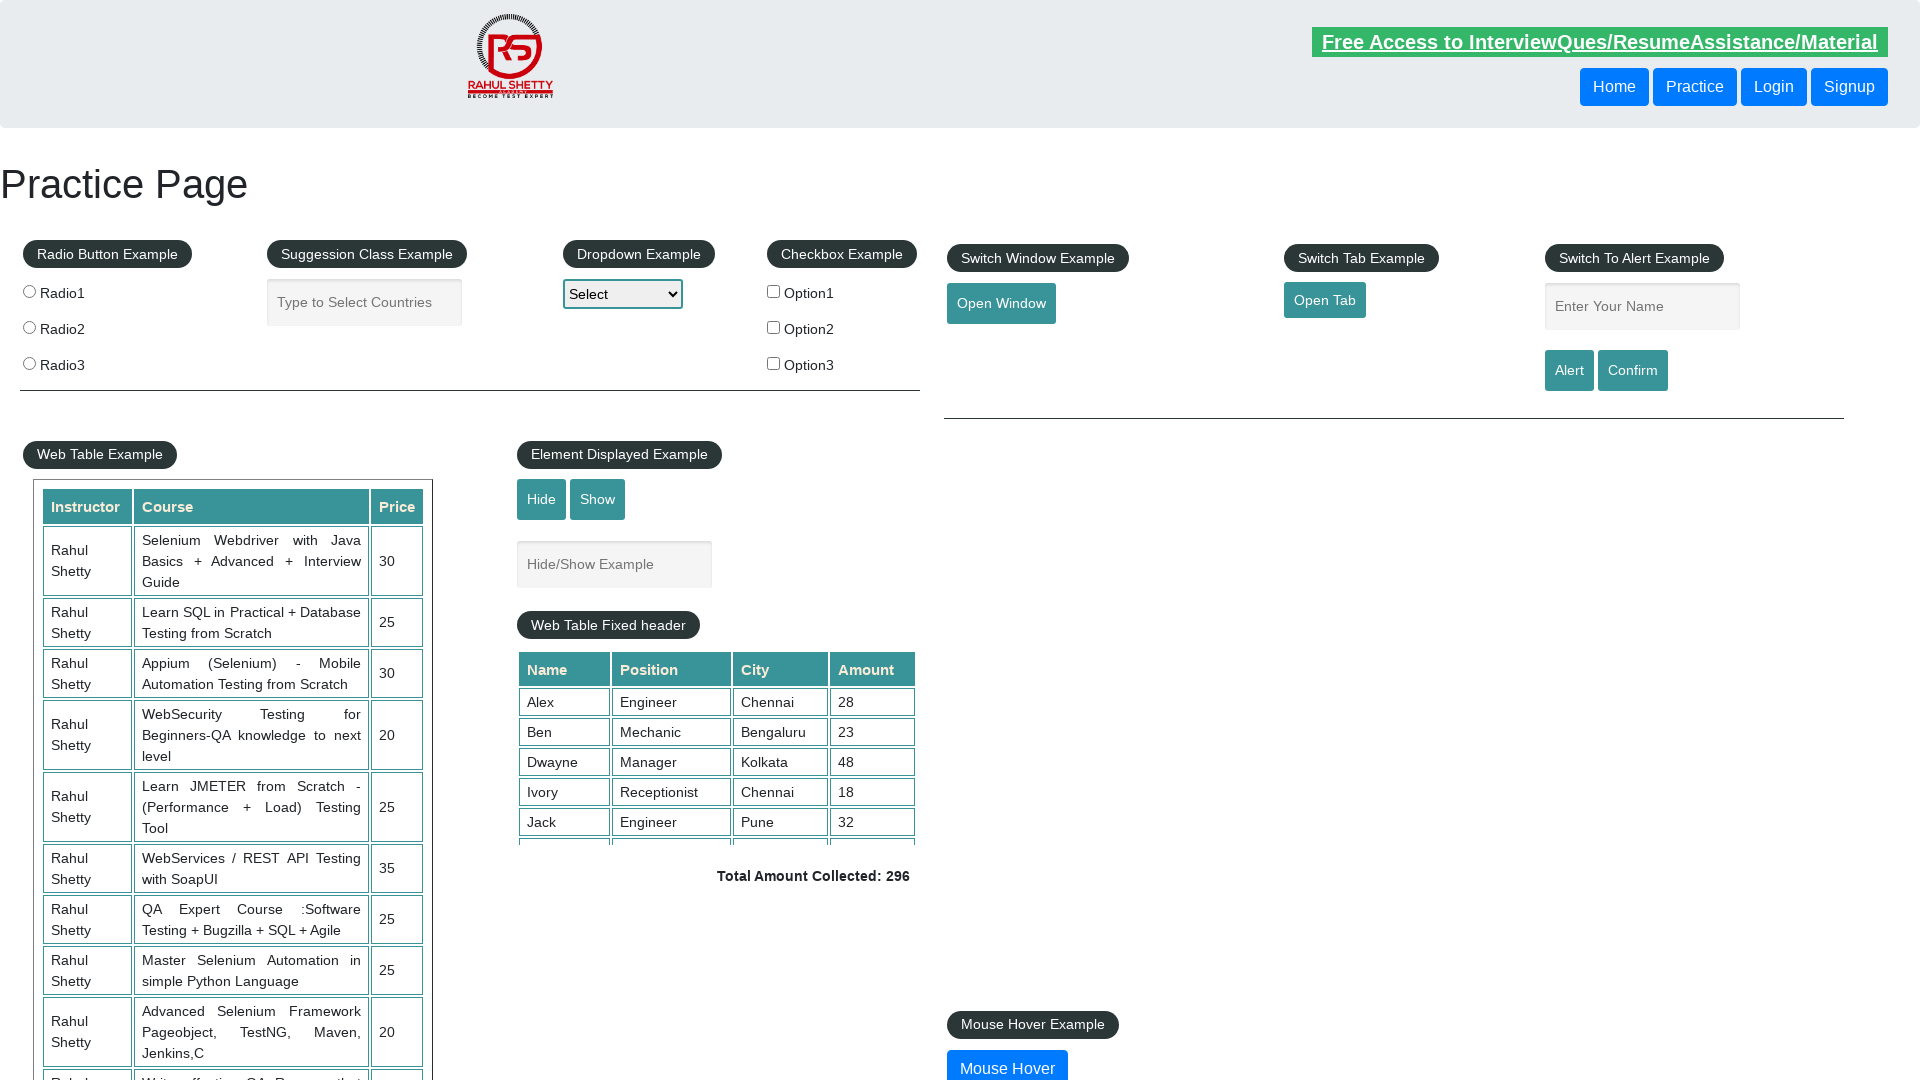

Navigated back to previous page
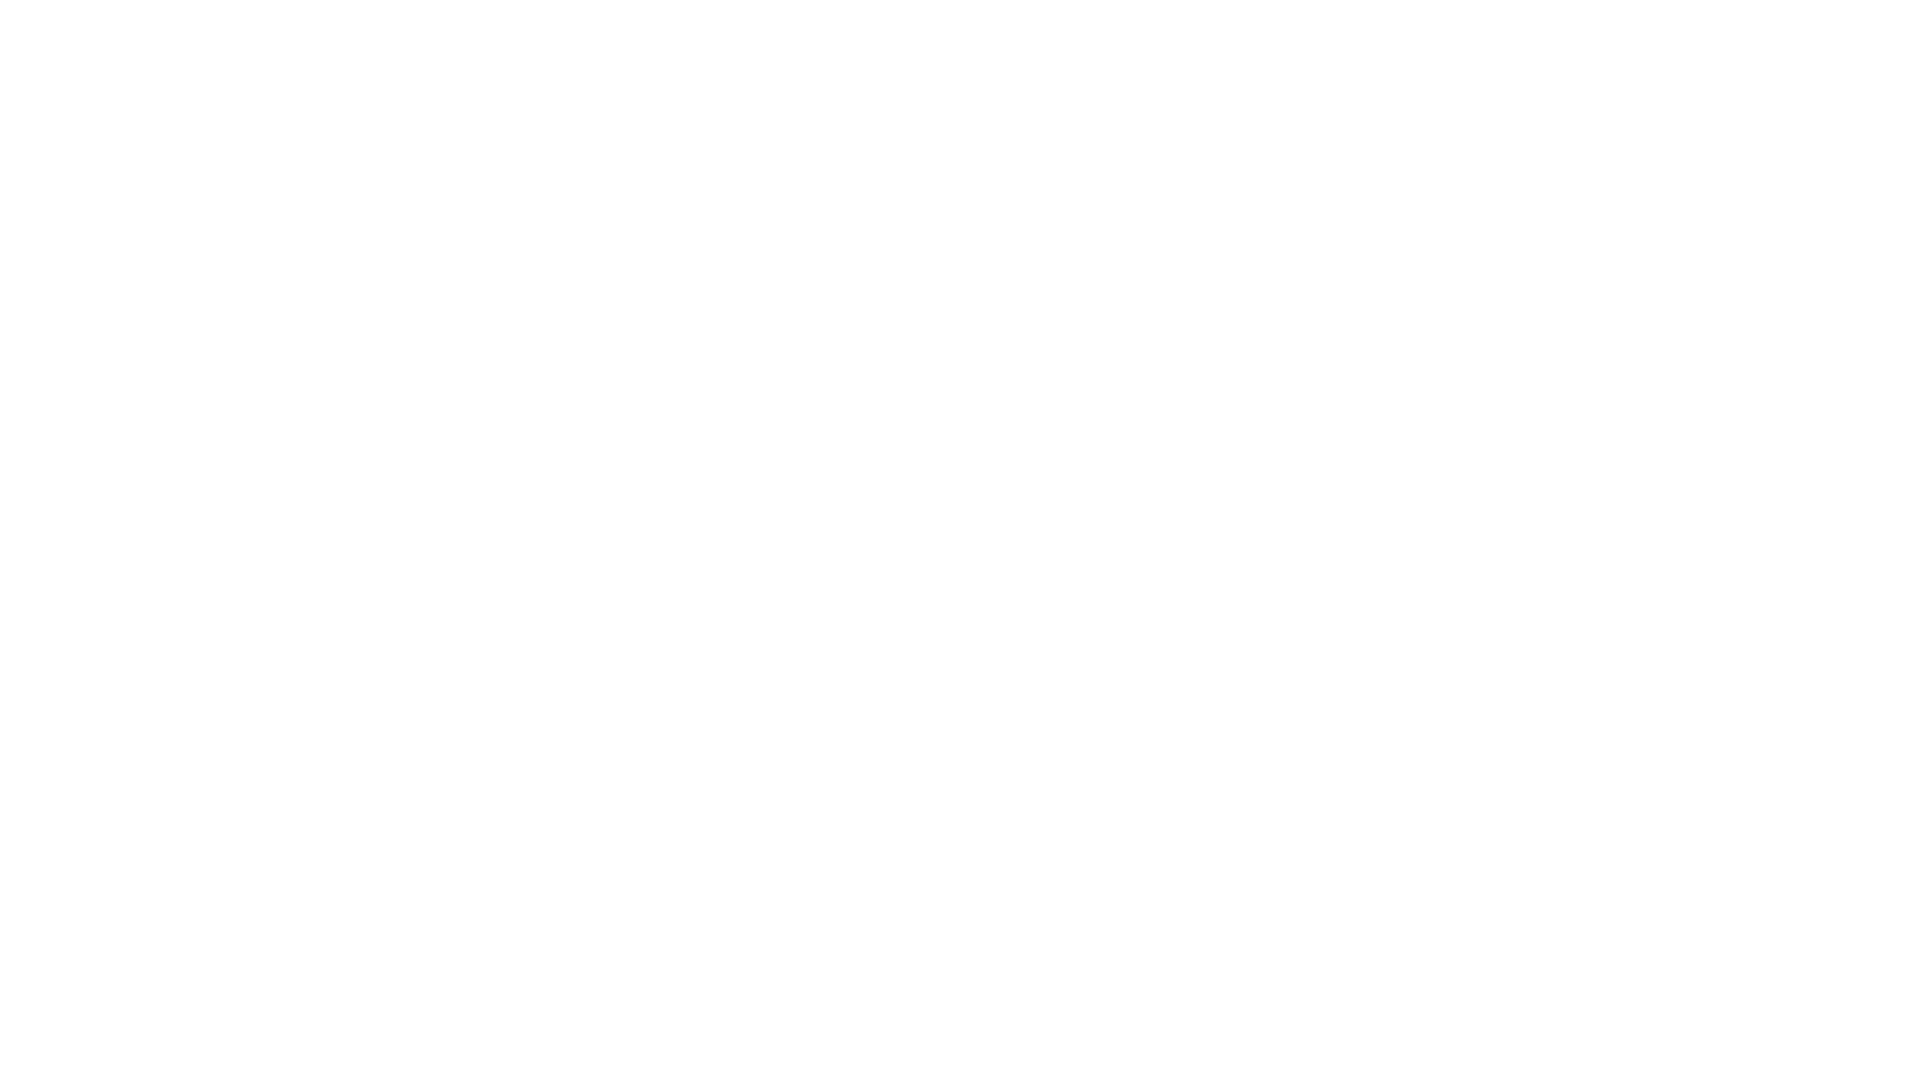

Waited 2000ms for back navigation to complete
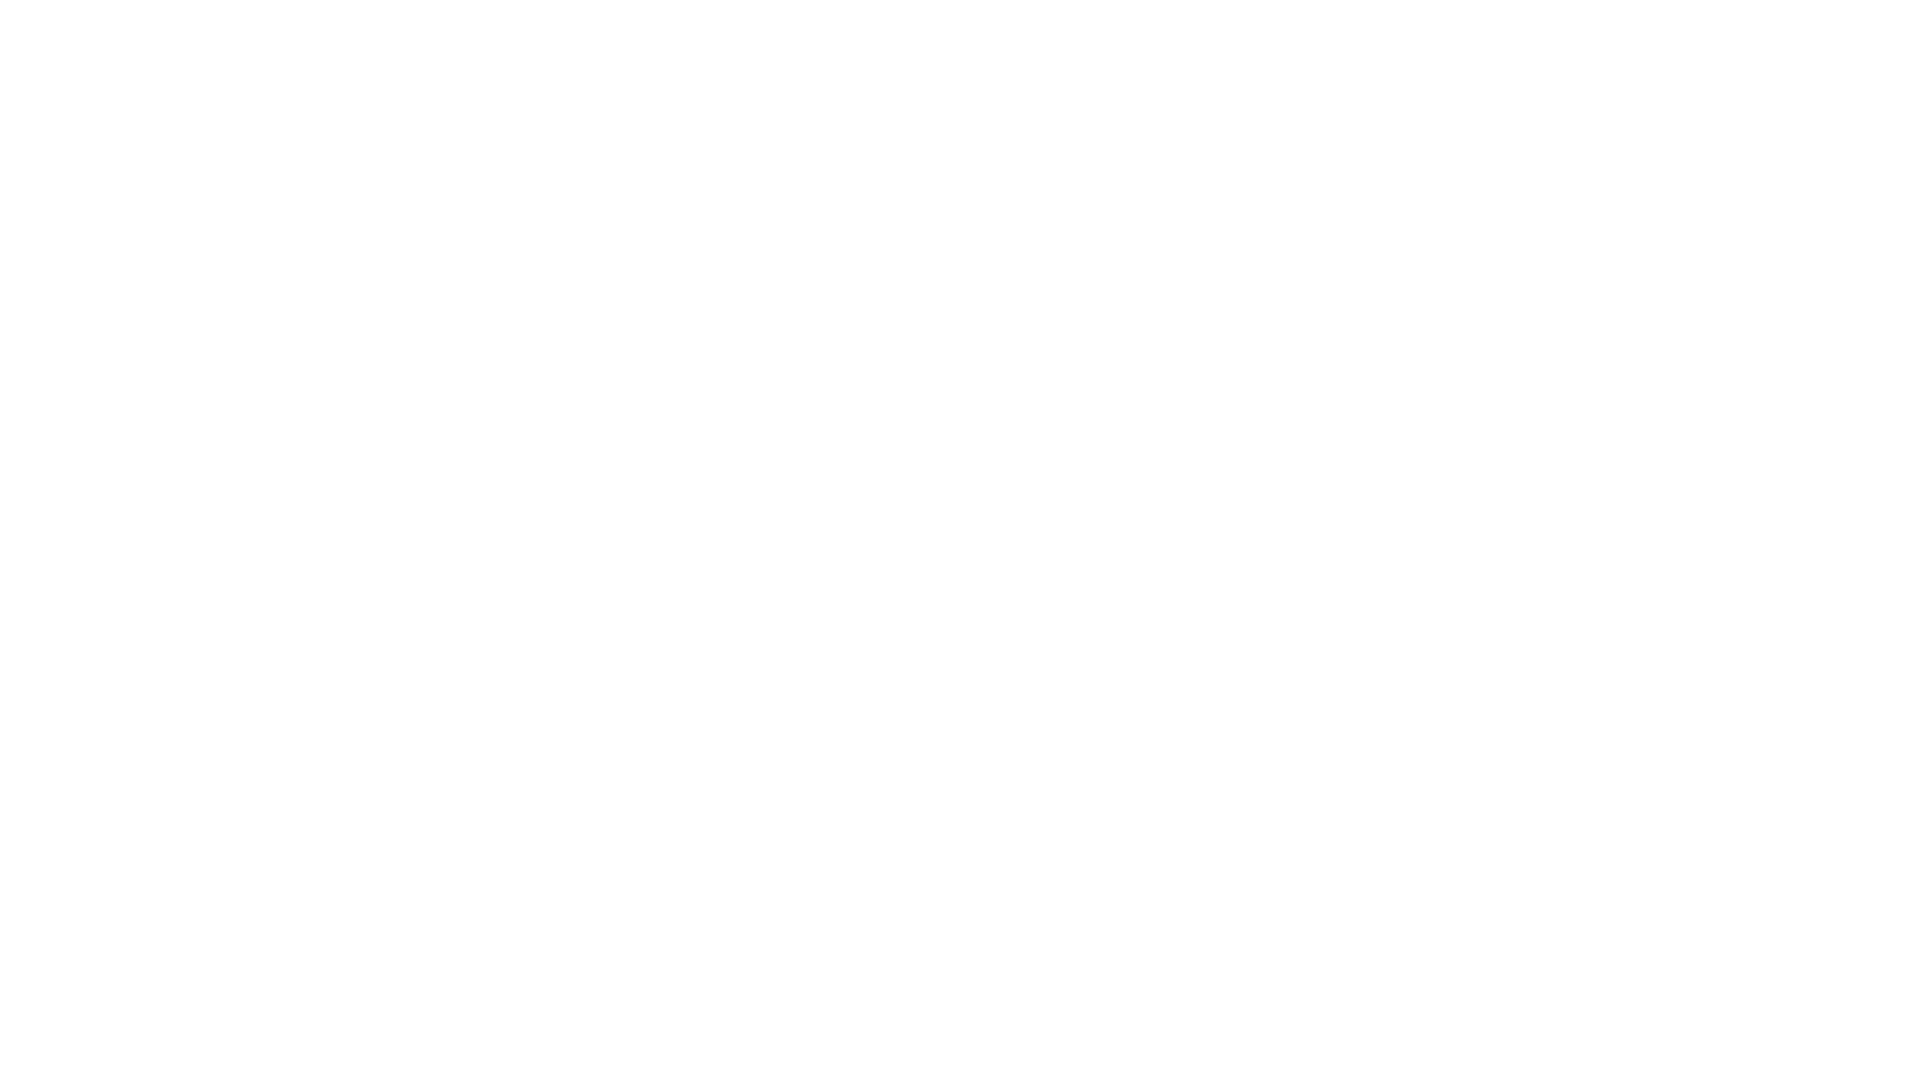

Navigated forward to AutomationPractice page
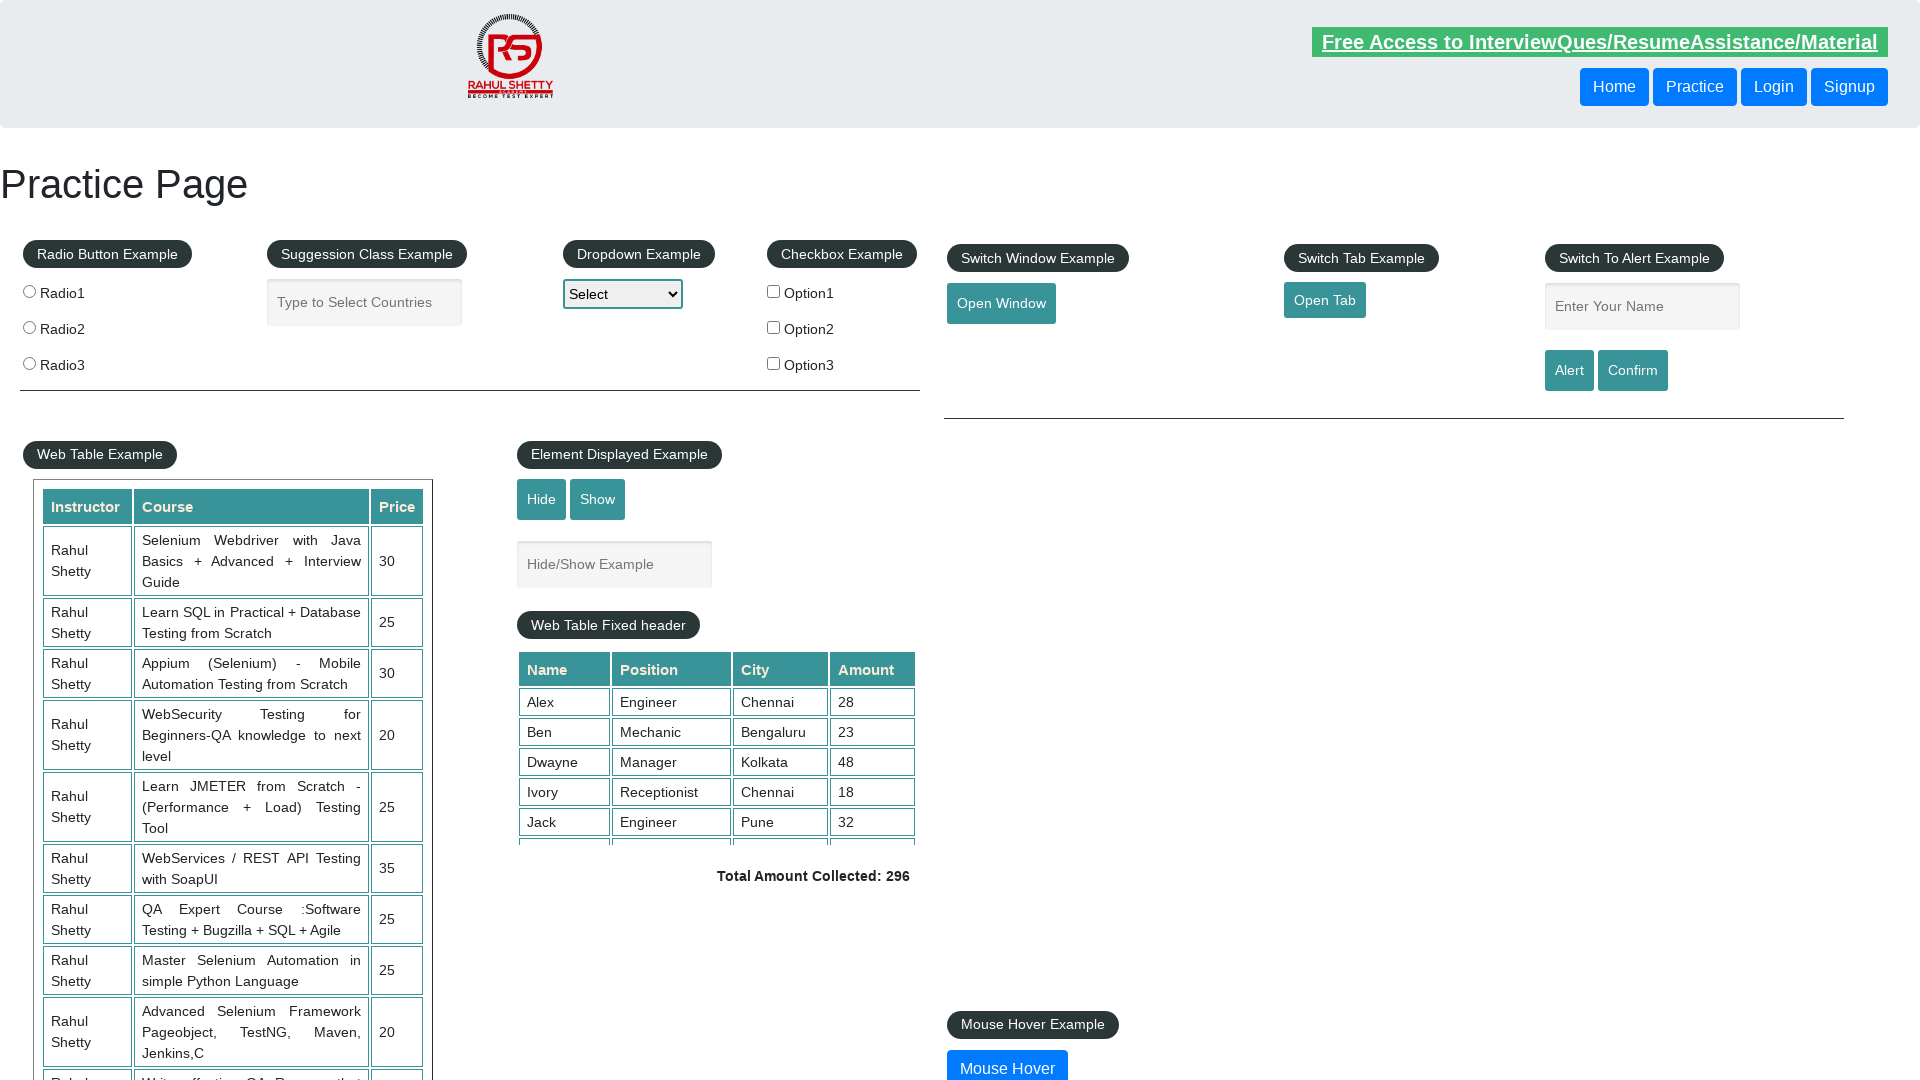

Waited 2000ms for forward navigation to complete
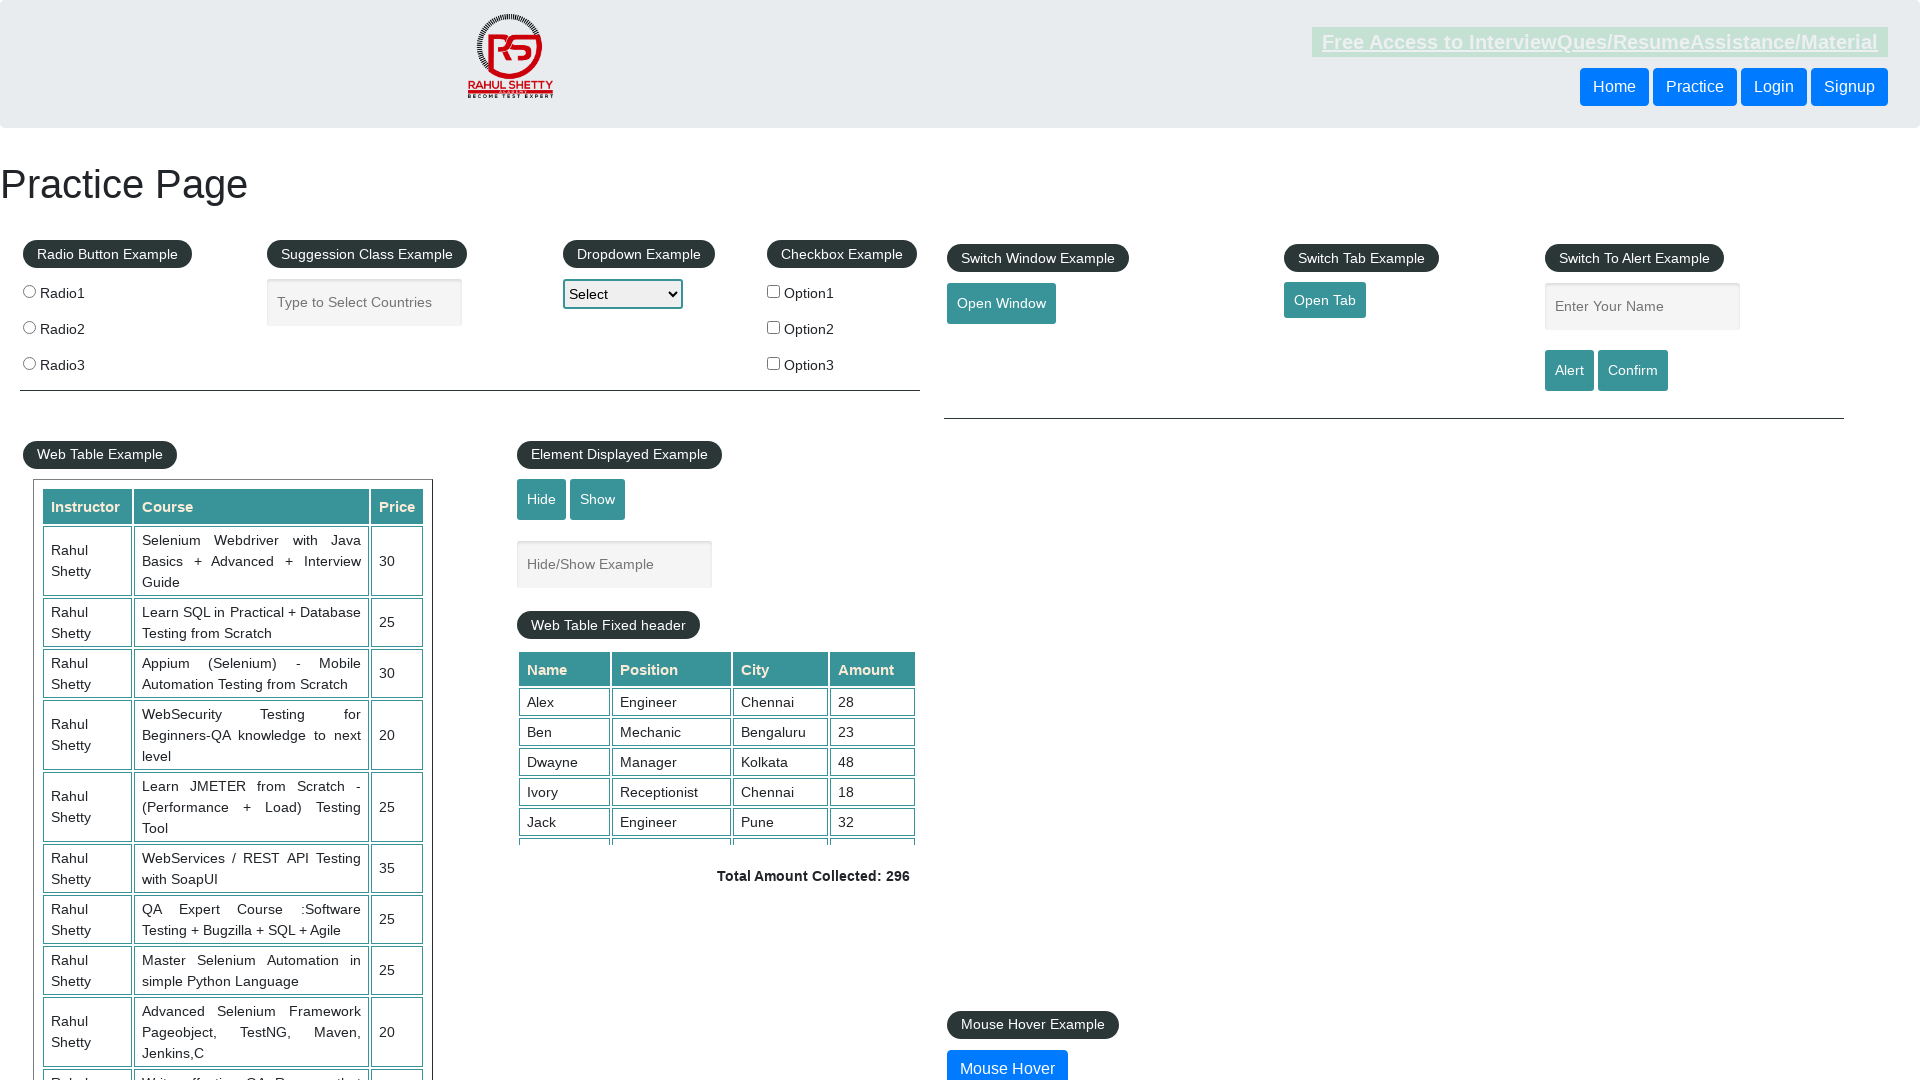

Refreshed the page
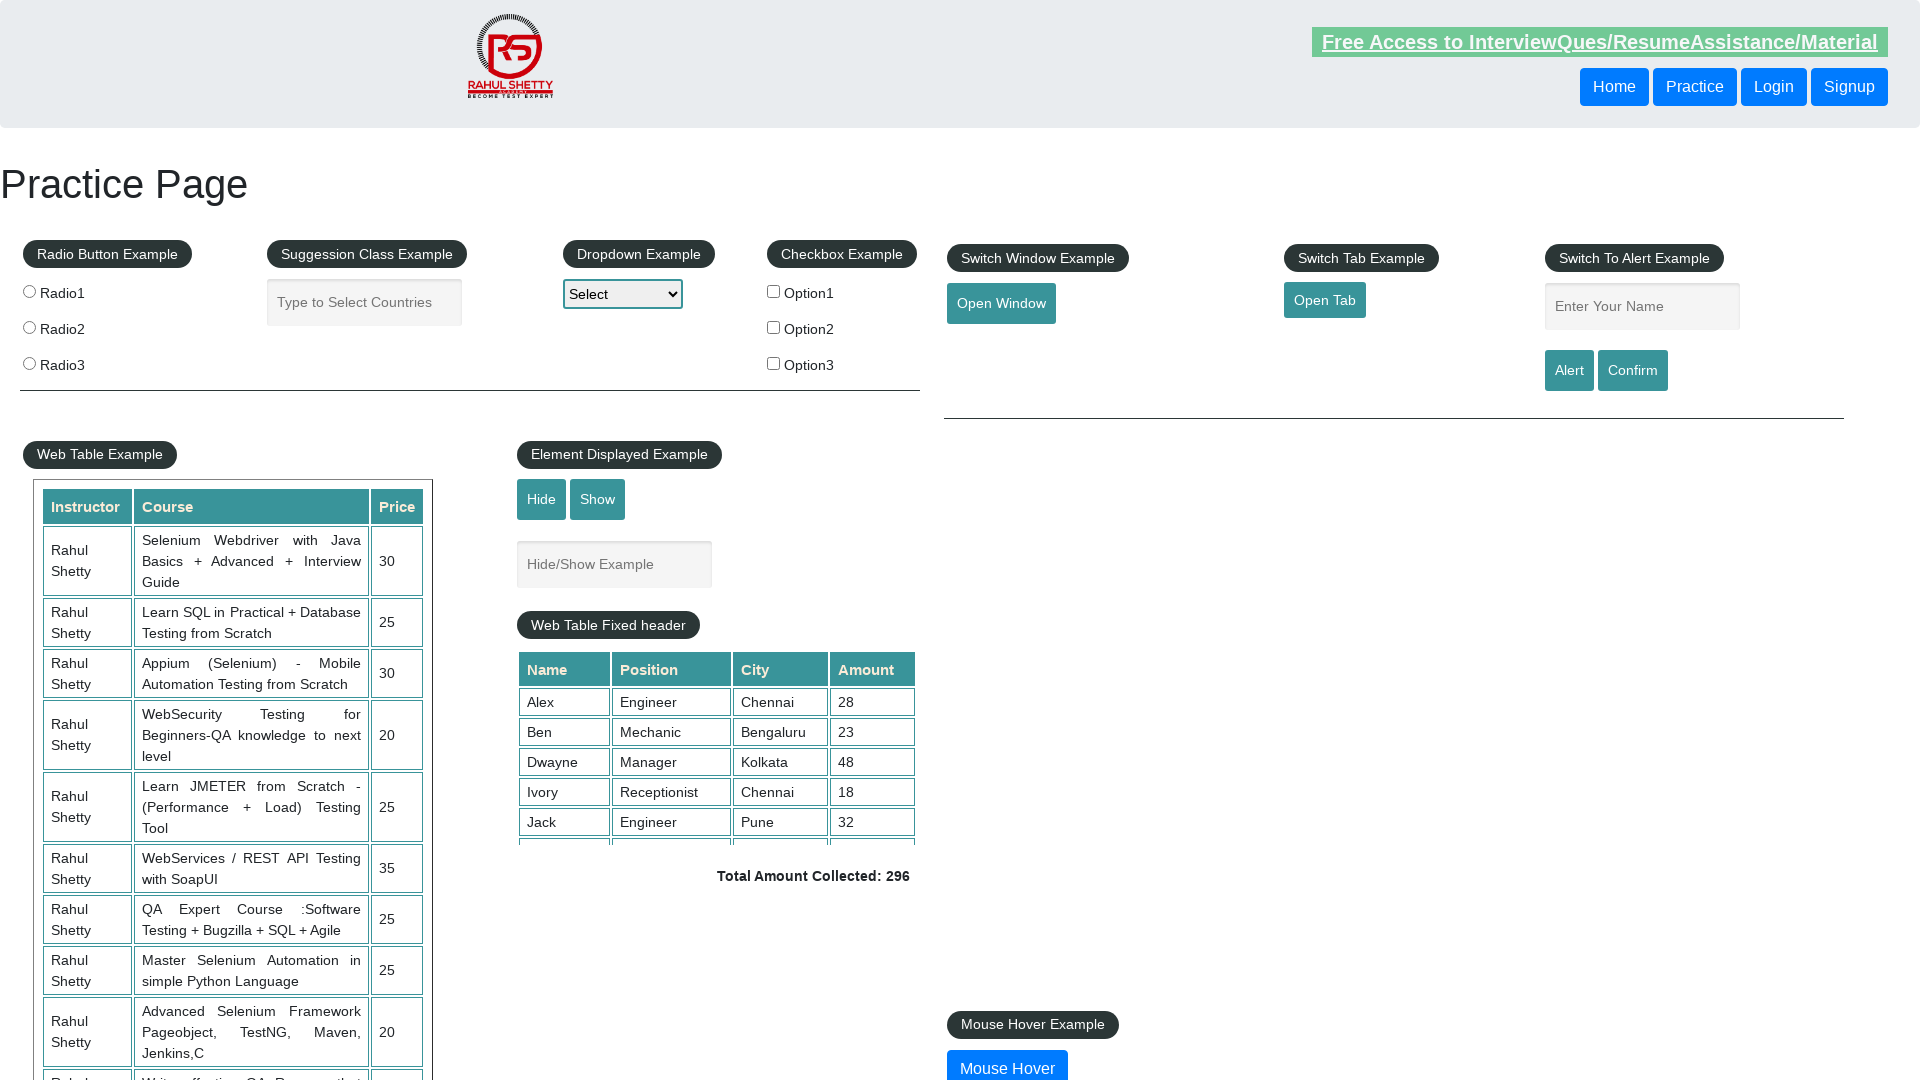

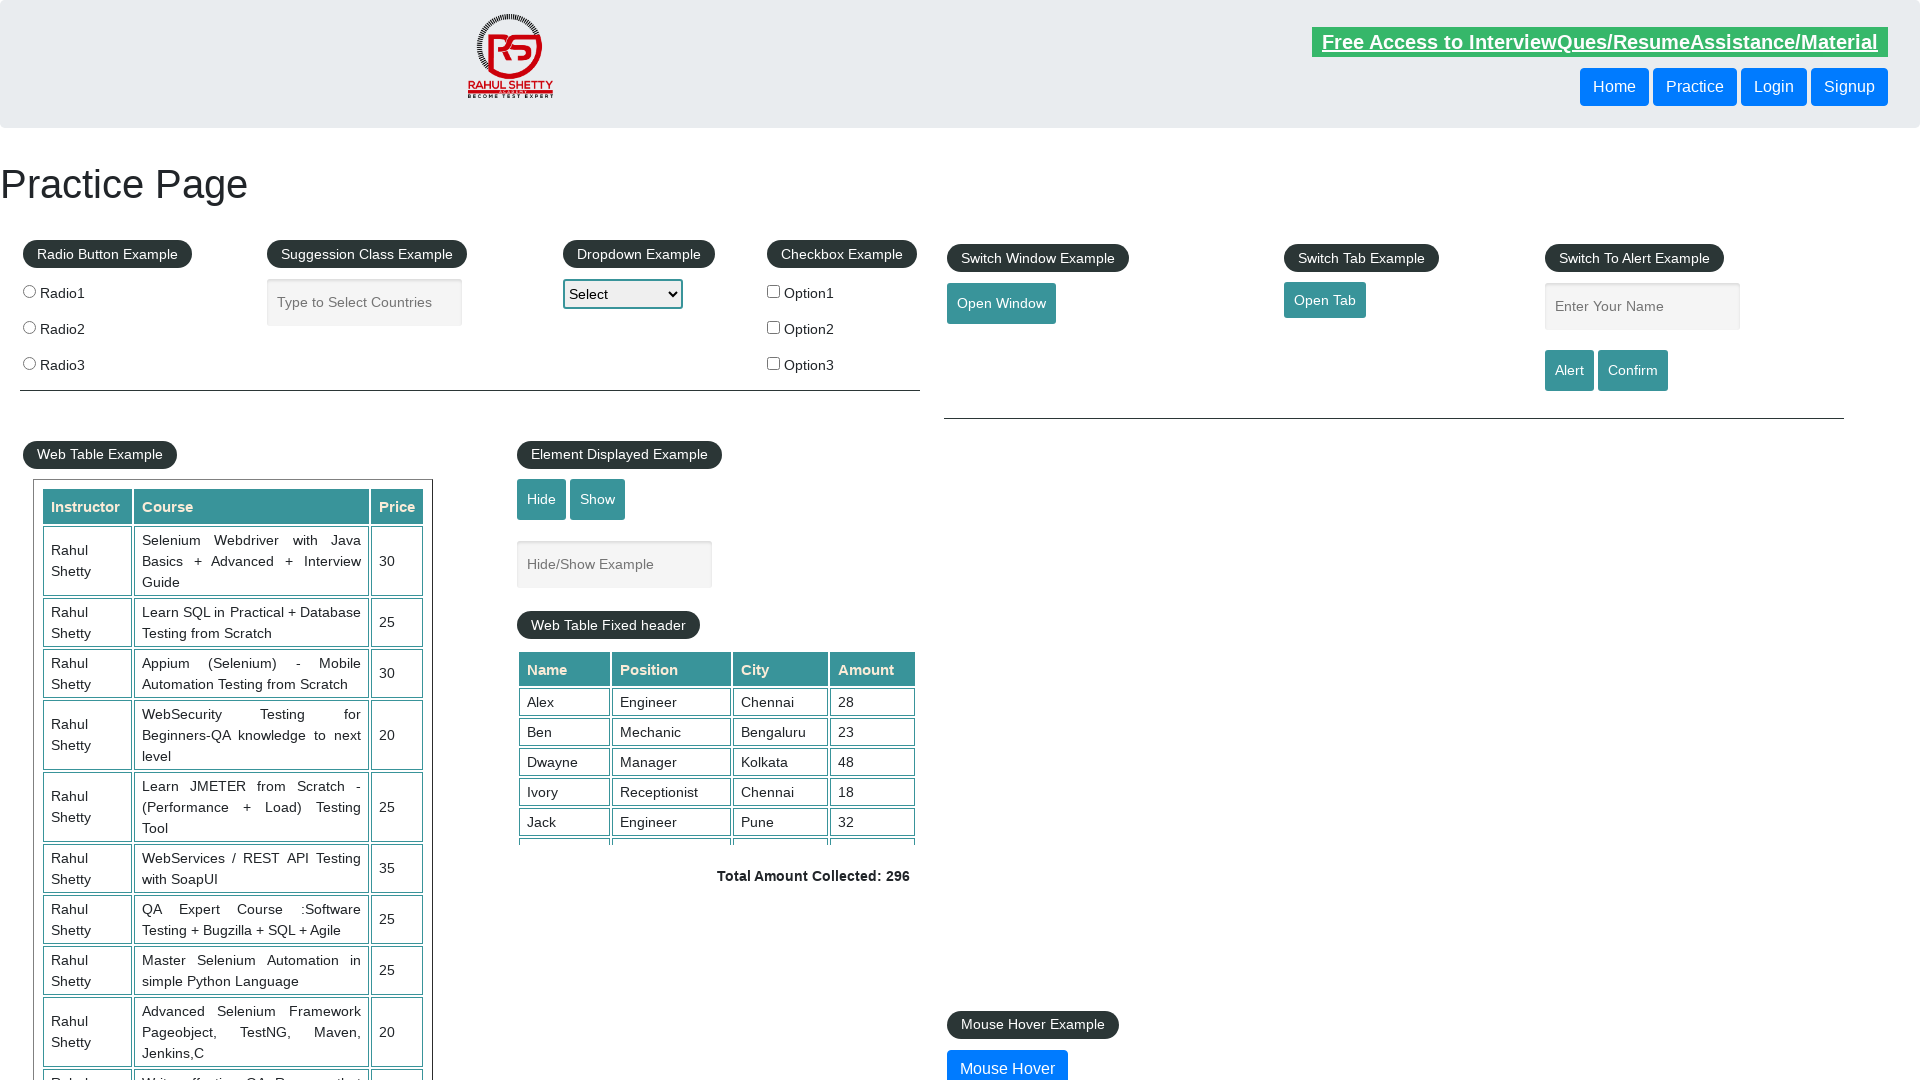